Adds multiple specific vegetables (Brocolli, Cucumber, Tomato) to cart by searching through product list and clicking their respective "Add to Cart" buttons

Starting URL: https://rahulshettyacademy.com/seleniumPractise/#/

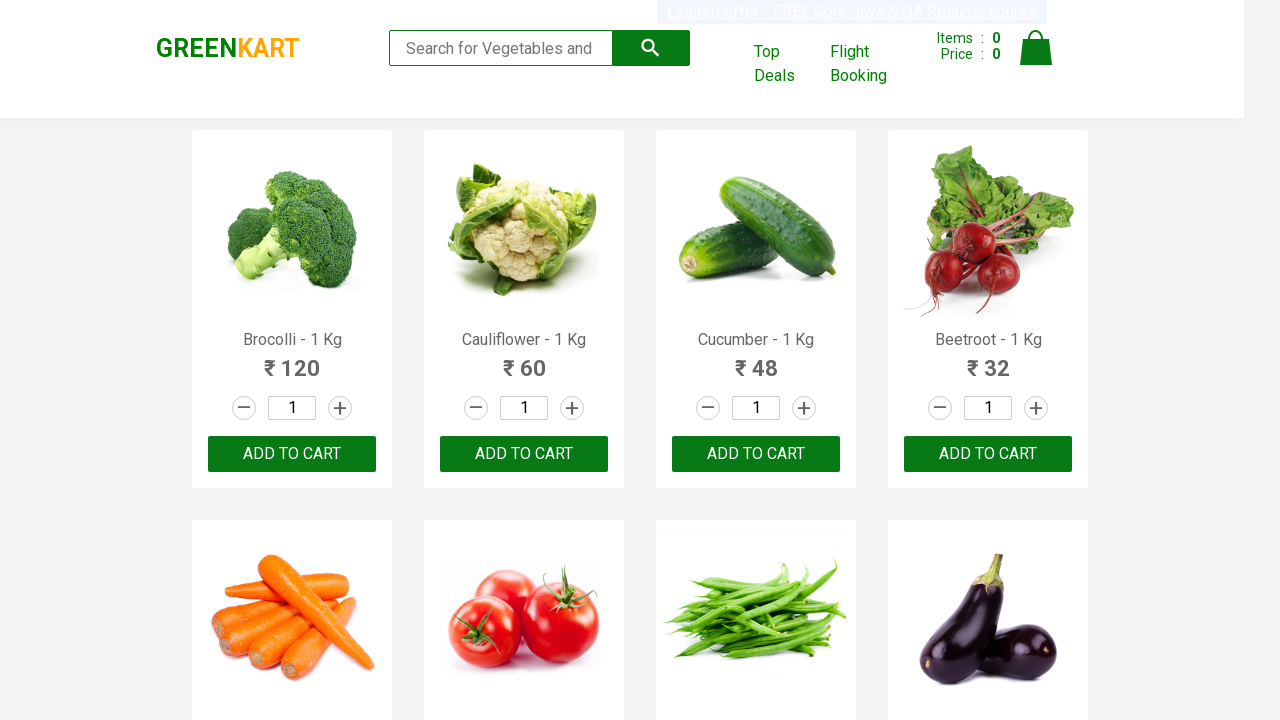

Navigated to Rahul Shetty Academy Selenium Practice page
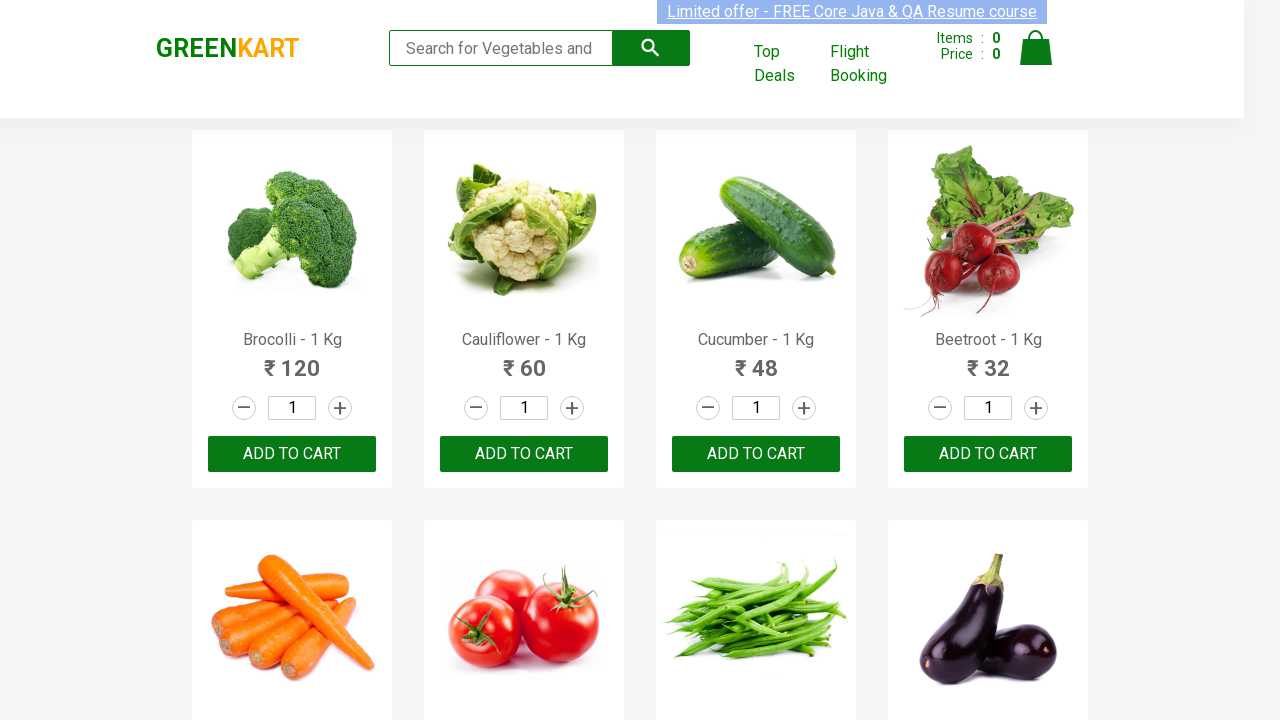

Waited 3 seconds for products to load
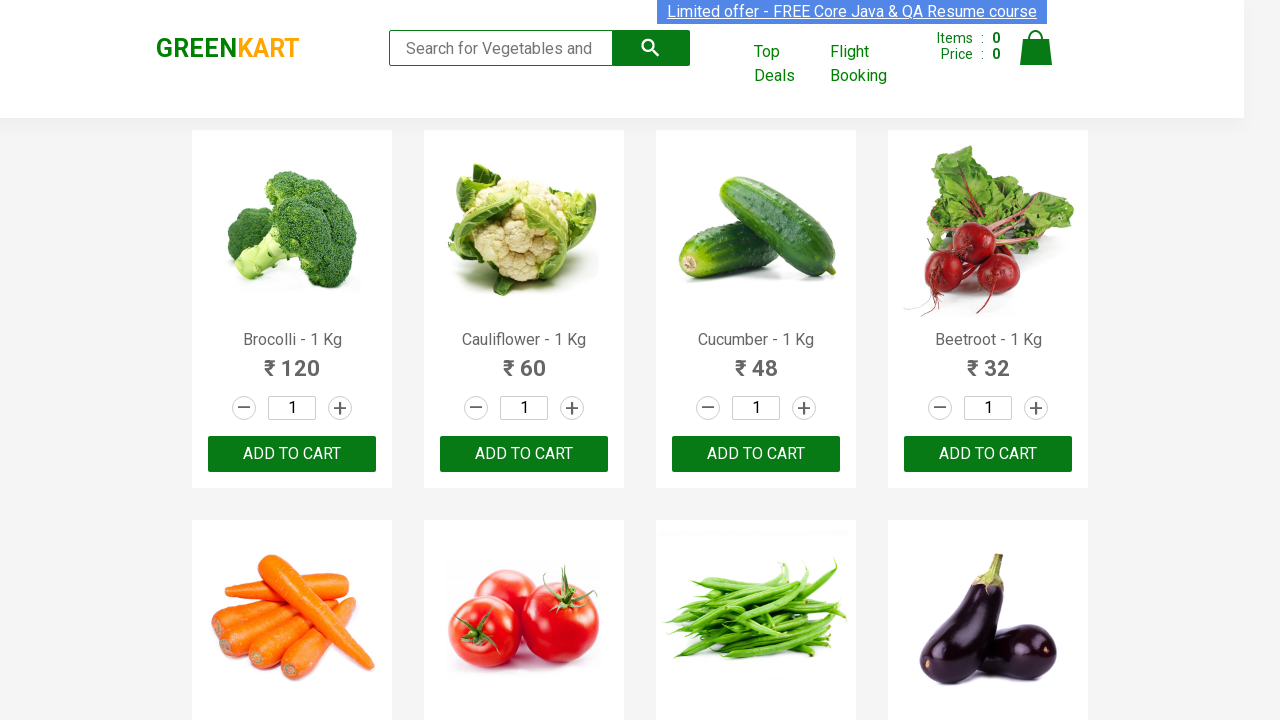

Defined vegetables to add: Brocolli, Cucumber, Tomato
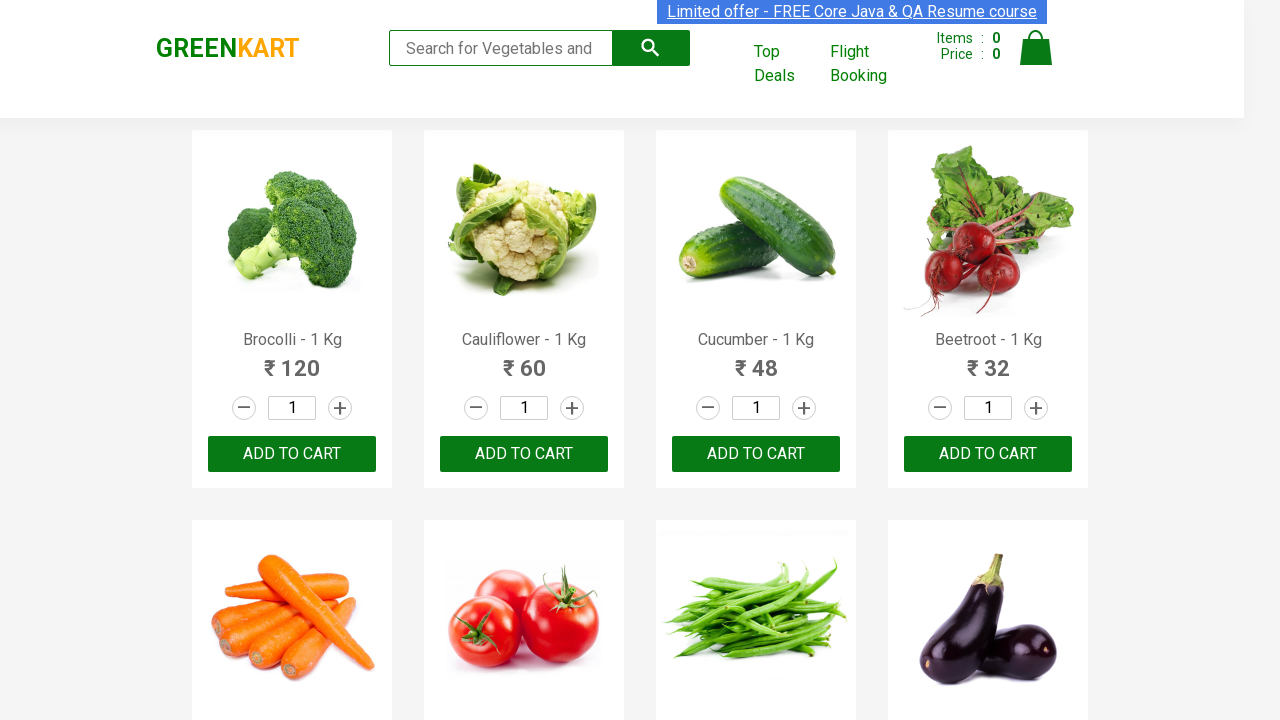

Retrieved all product name elements from page
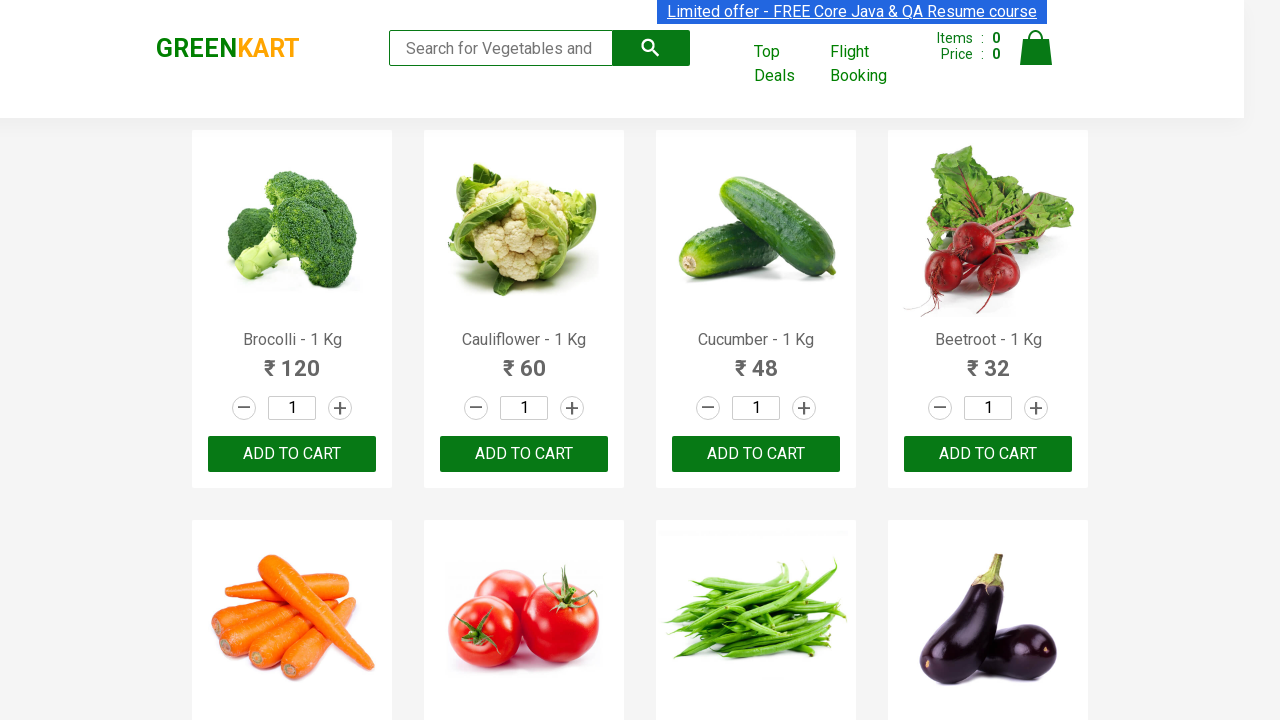

Retrieved product text from element 0: 'Brocolli - 1 Kg'
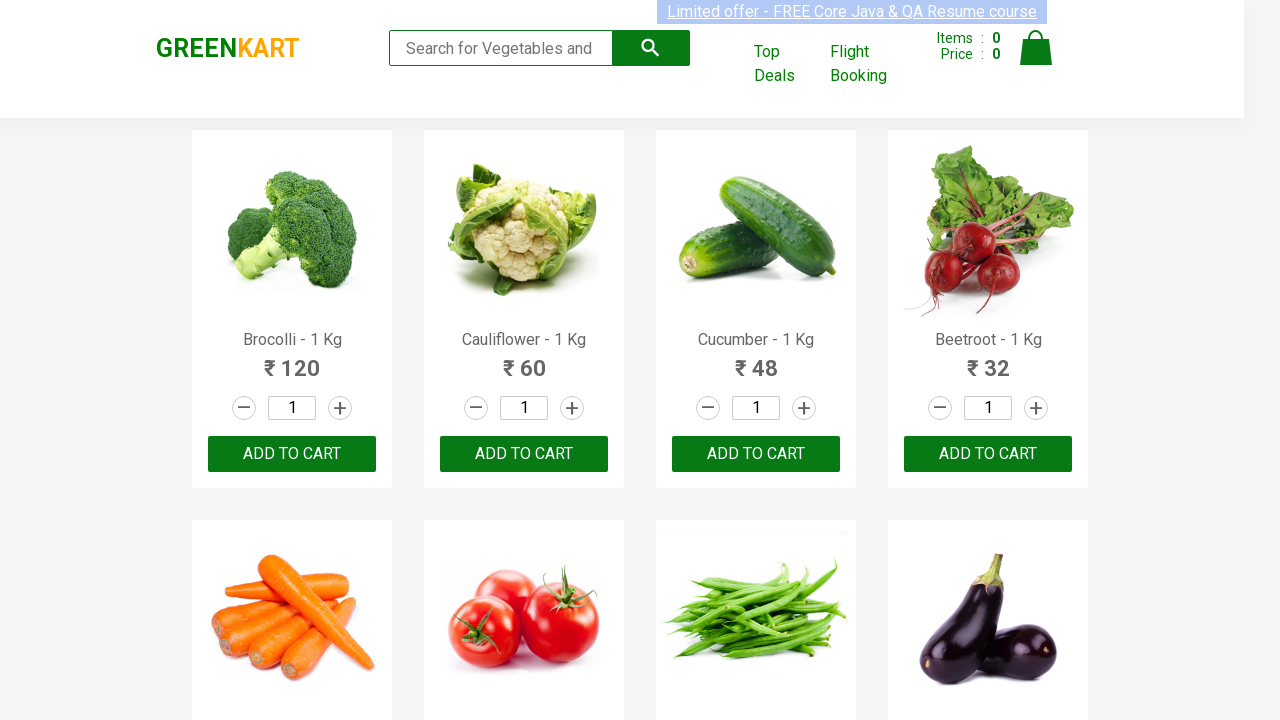

Extracted product name: 'Brocolli'
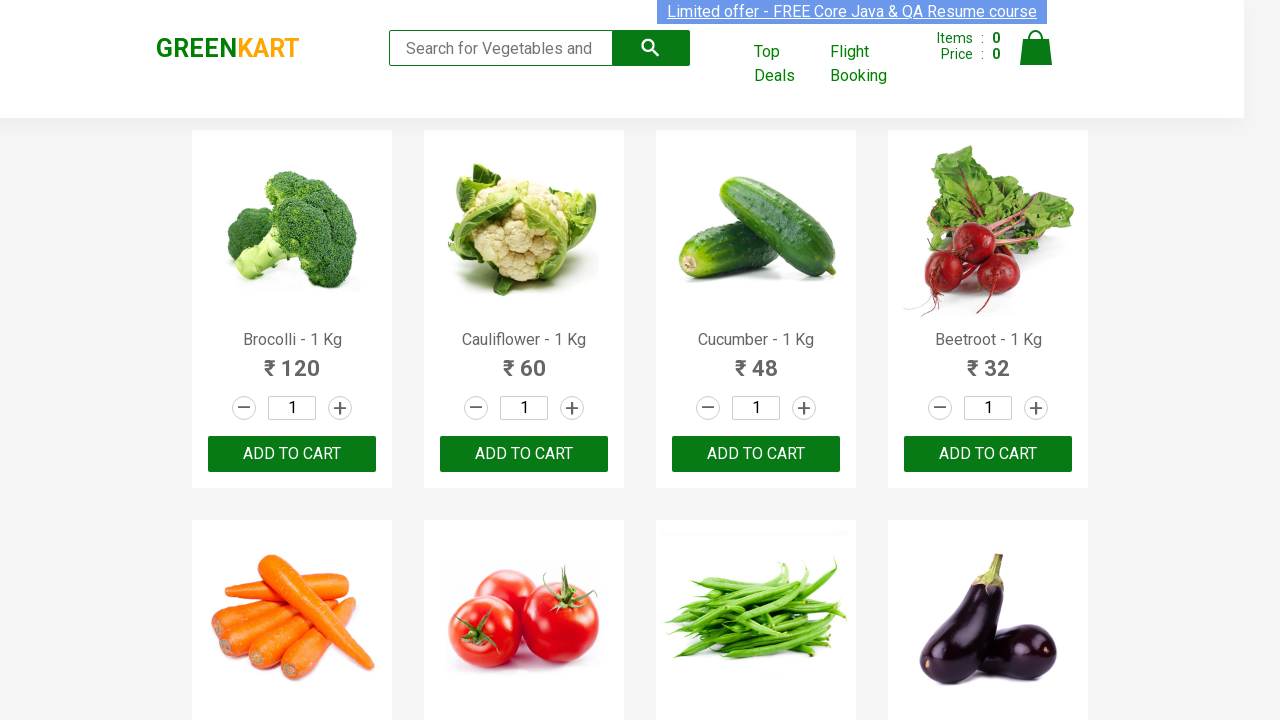

Retrieved all 'Add to Cart' buttons
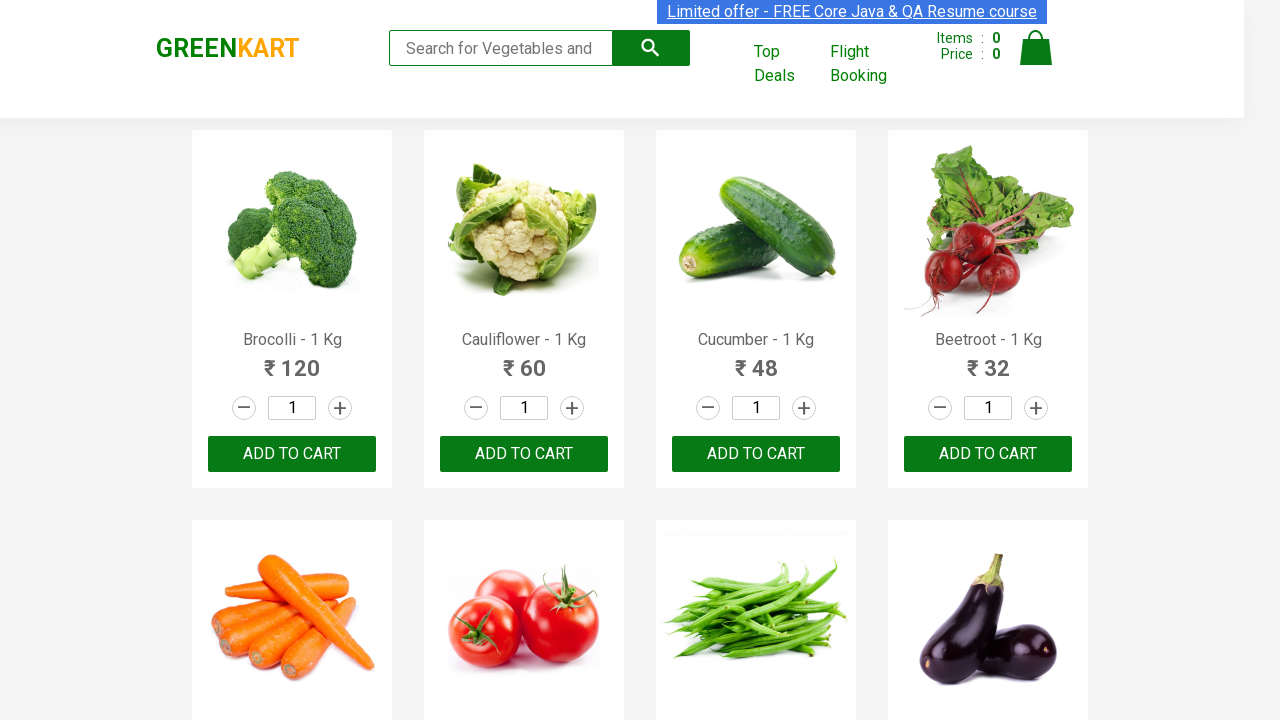

Clicked 'Add to Cart' button for 'Brocolli'
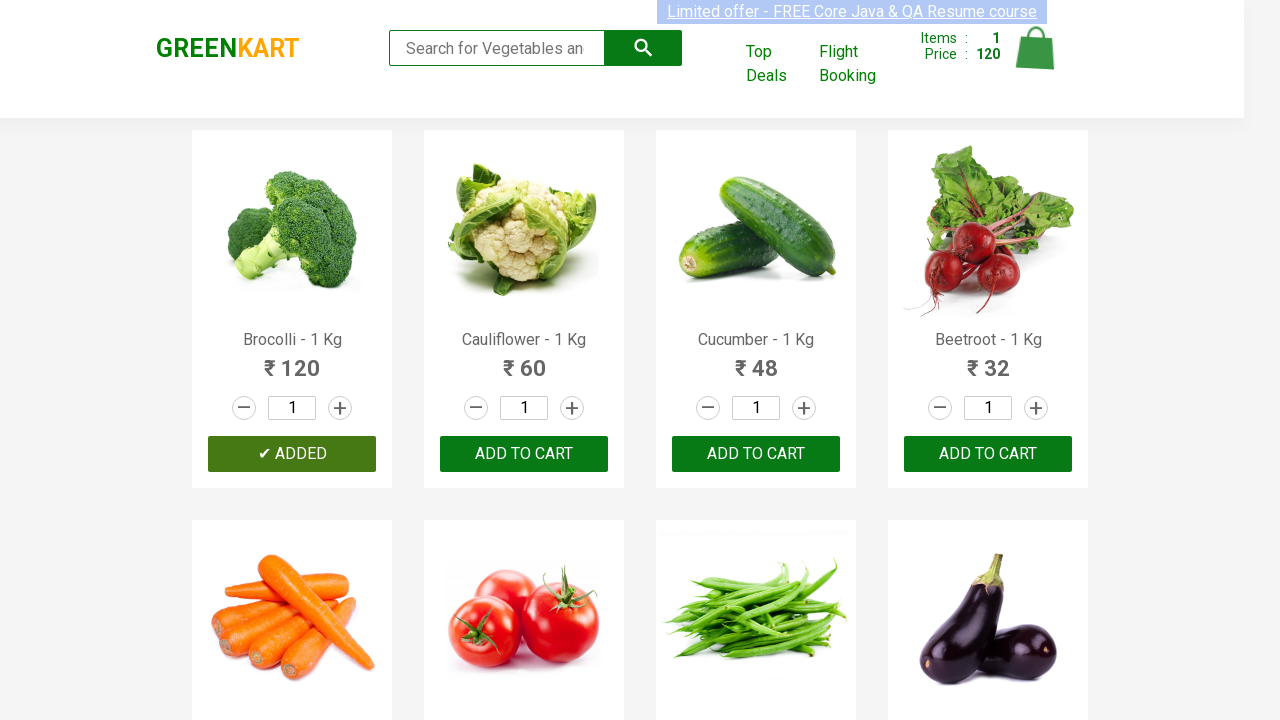

Item count incremented to 1
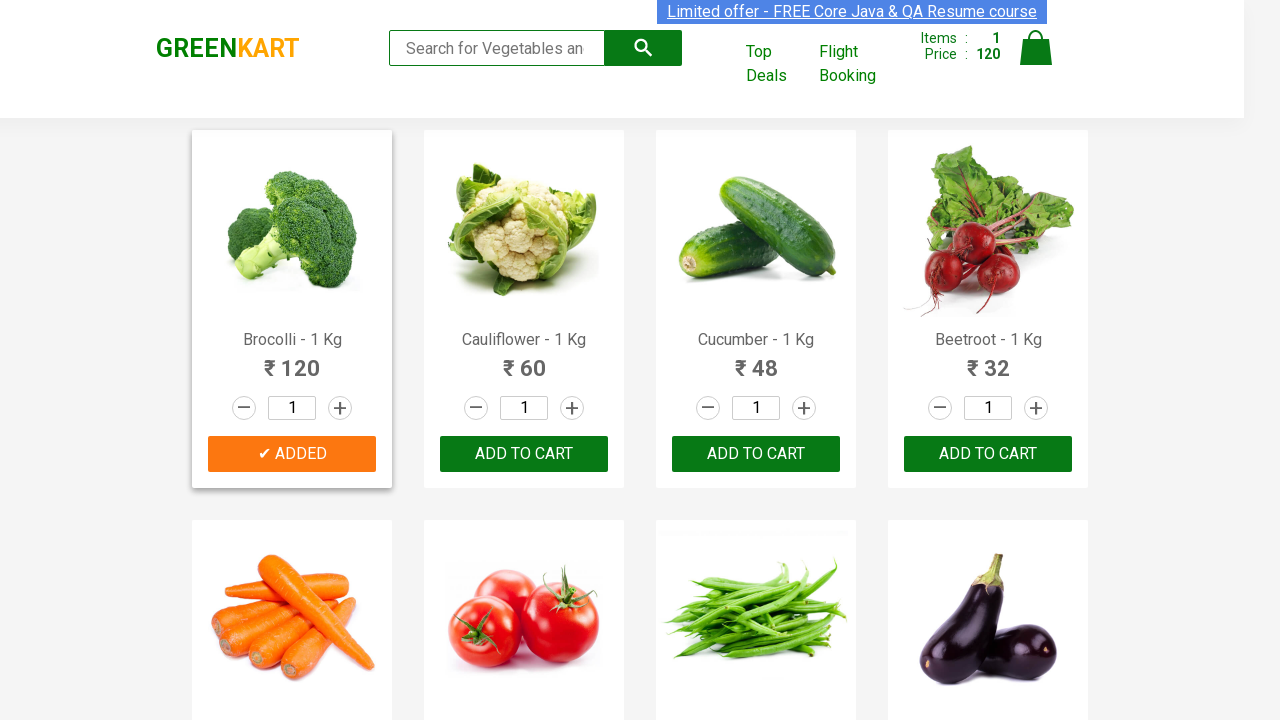

Retrieved product text from element 1: 'Cauliflower - 1 Kg'
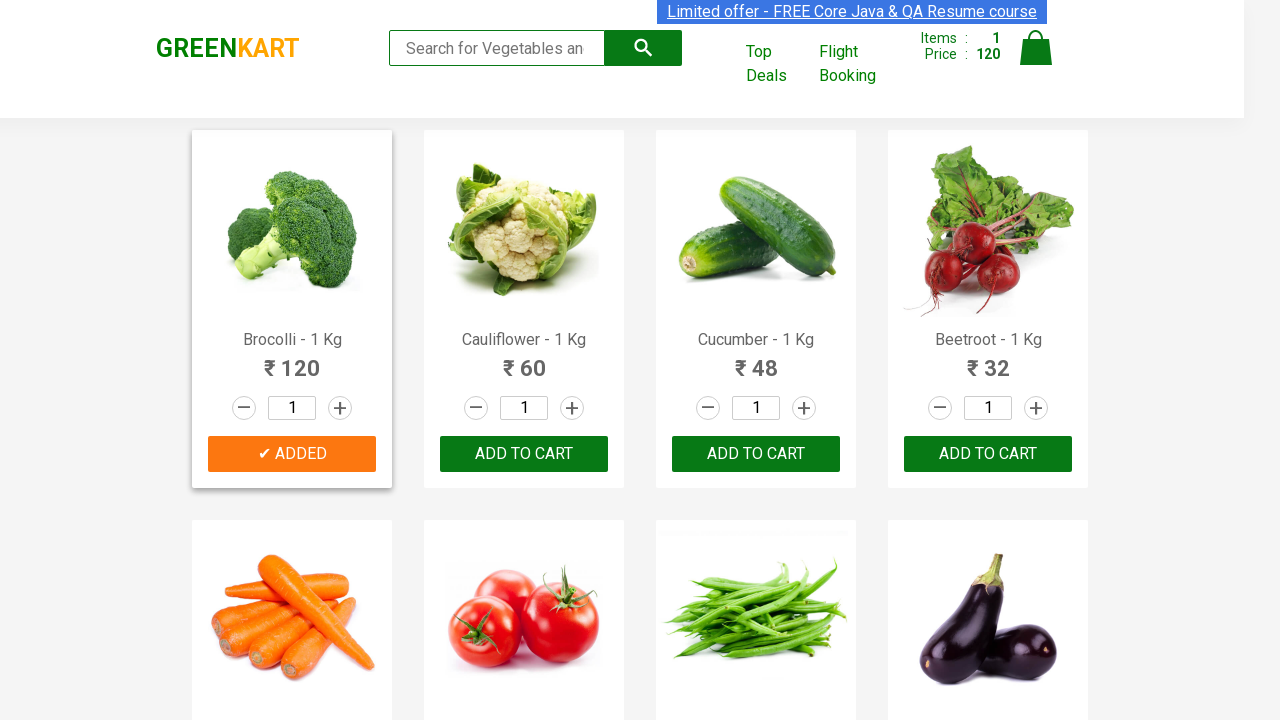

Extracted product name: 'Cauliflower'
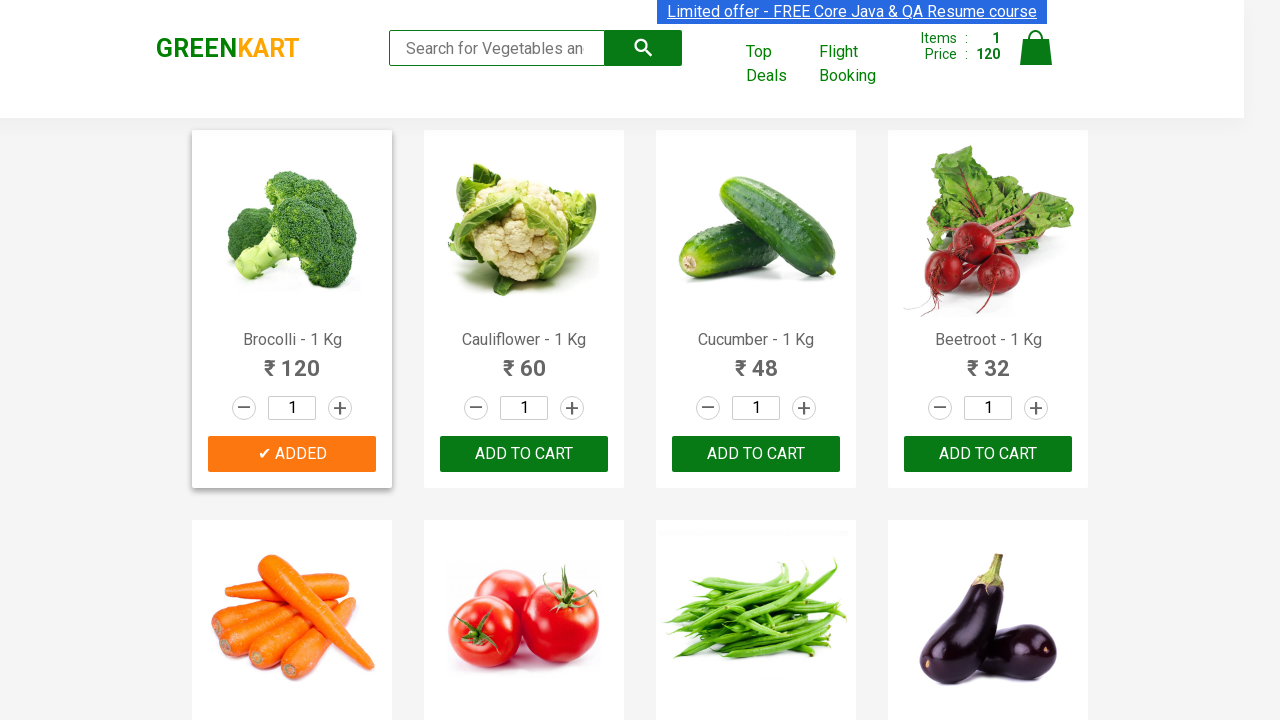

Retrieved product text from element 2: 'Cucumber - 1 Kg'
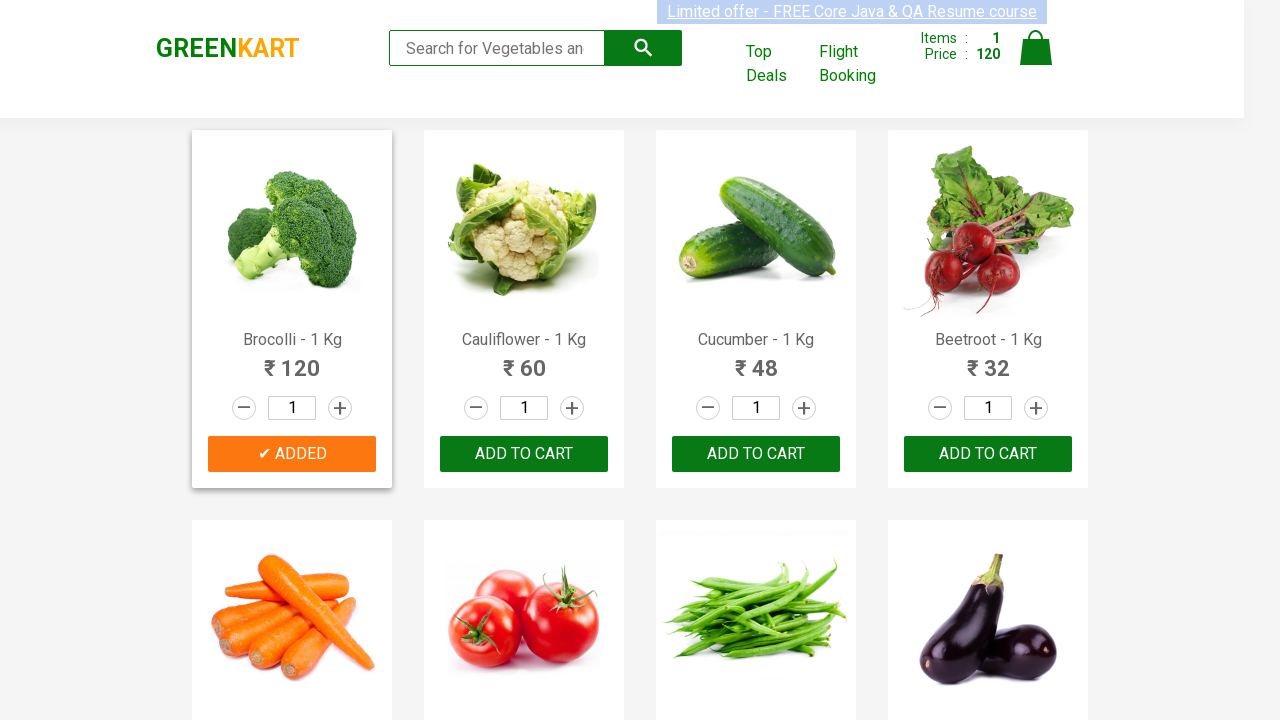

Extracted product name: 'Cucumber'
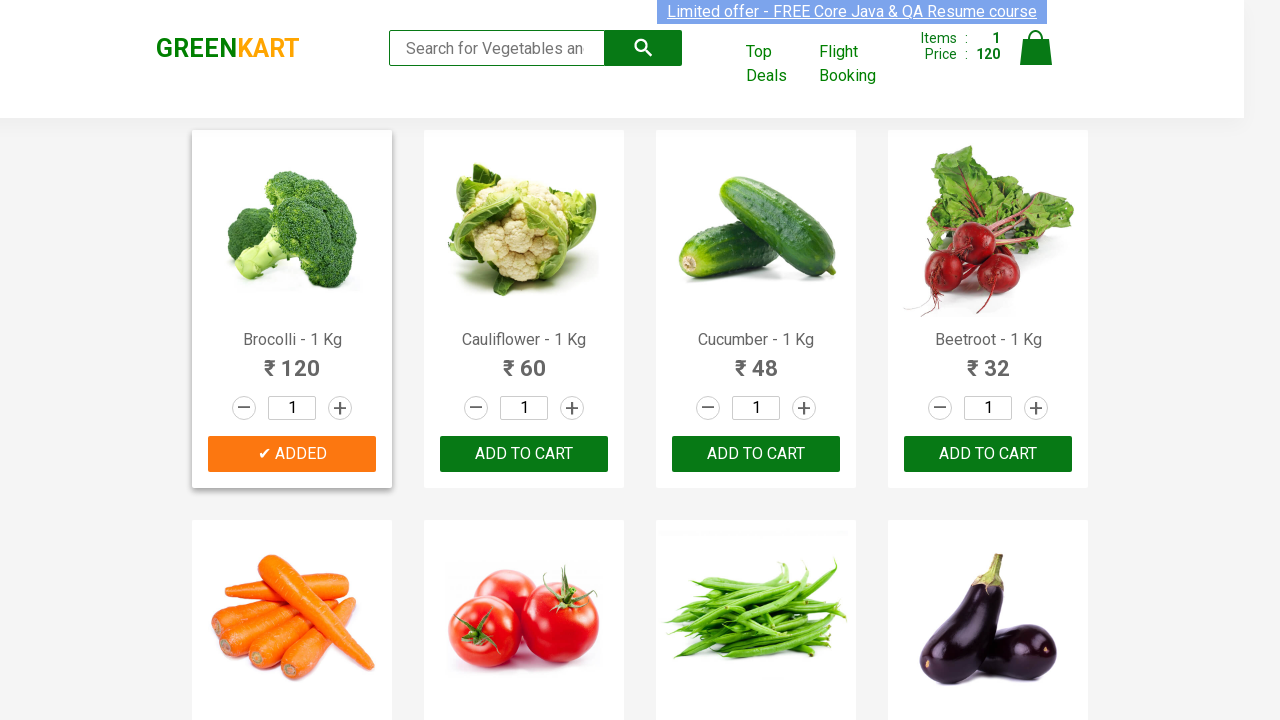

Retrieved all 'Add to Cart' buttons
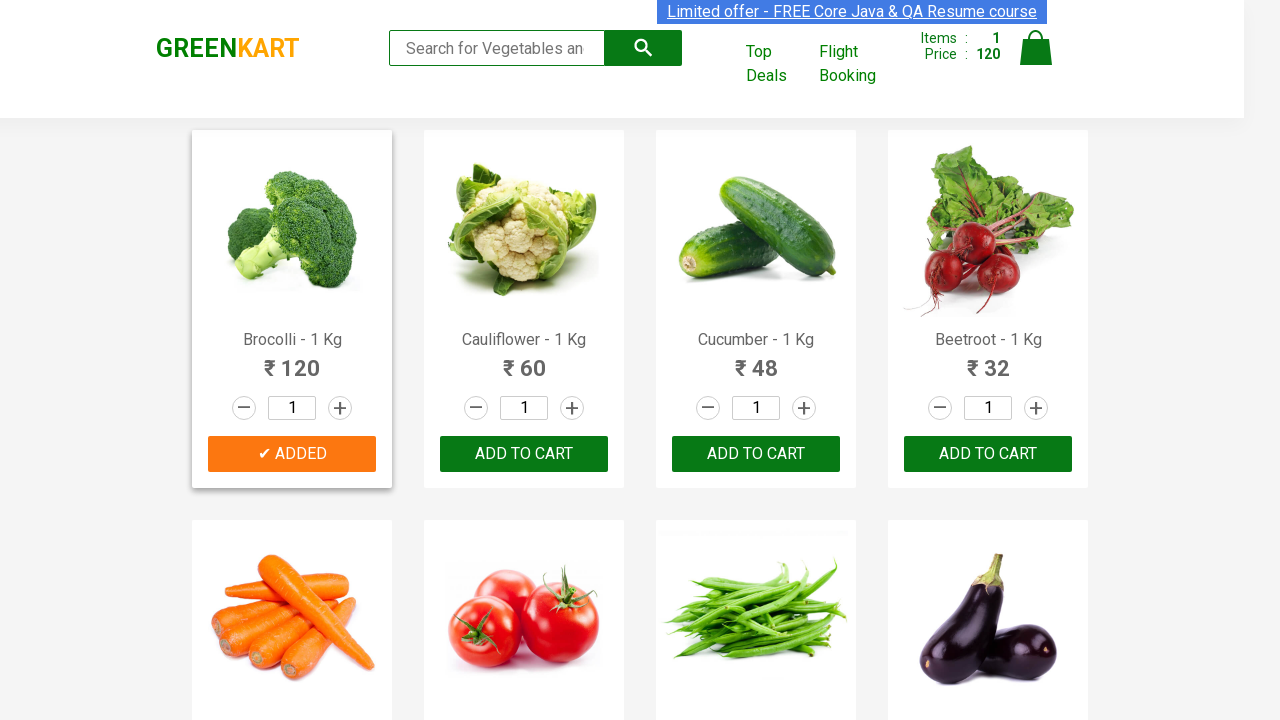

Clicked 'Add to Cart' button for 'Cucumber'
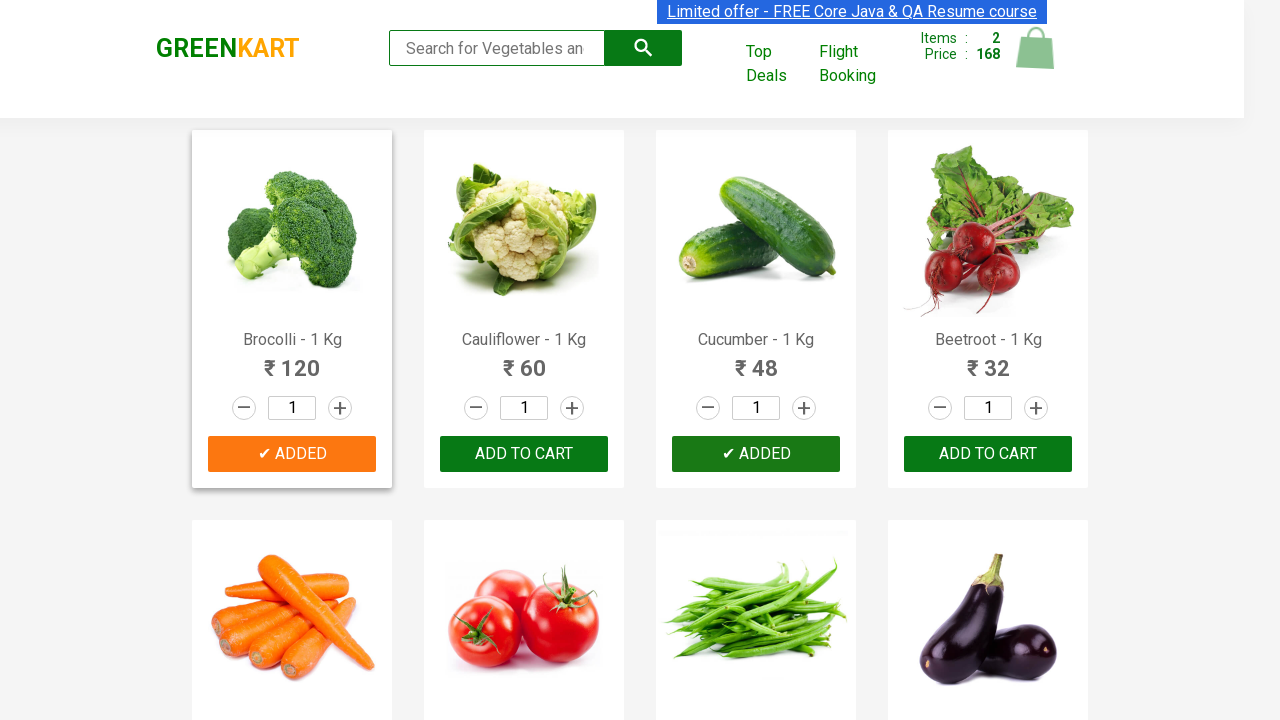

Item count incremented to 2
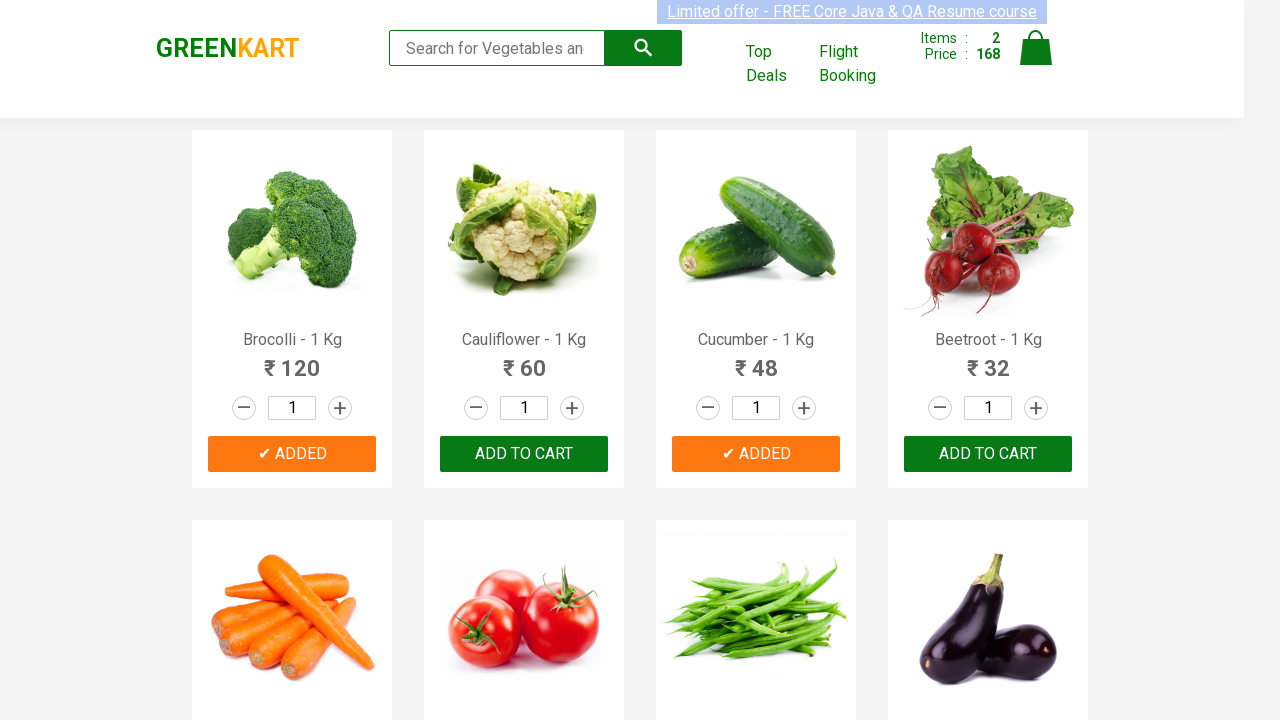

Retrieved product text from element 3: 'Beetroot - 1 Kg'
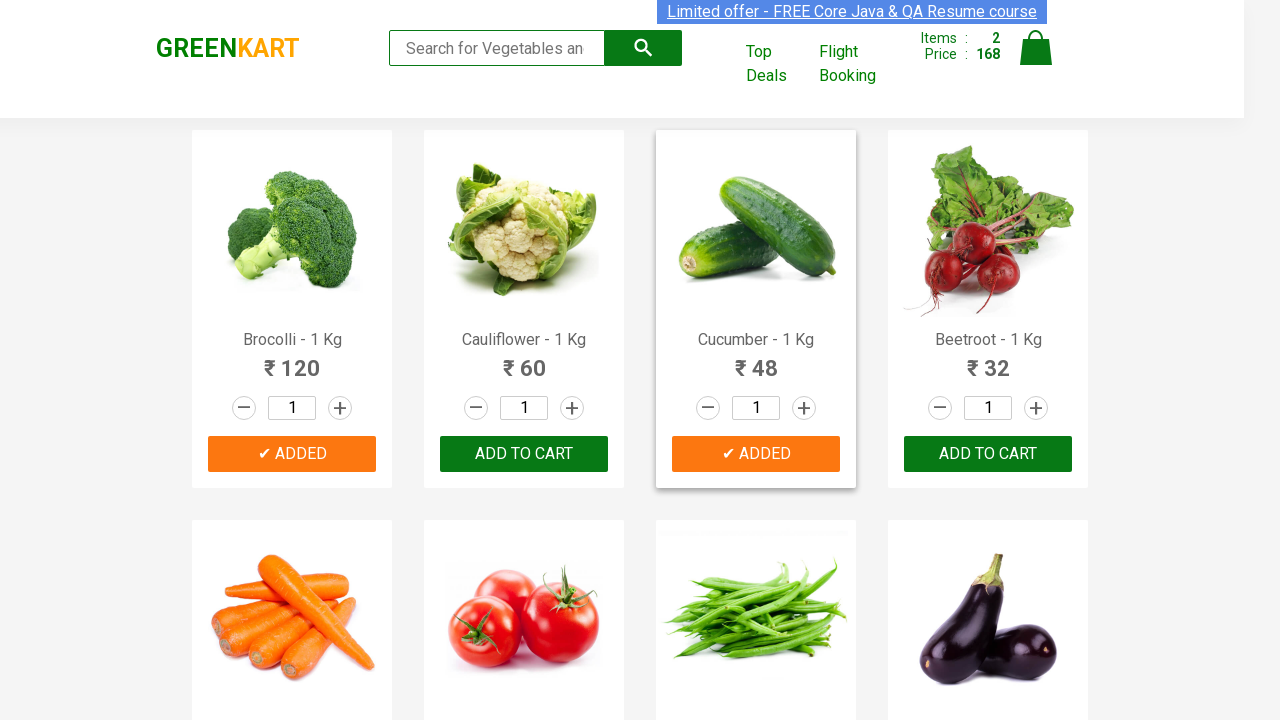

Extracted product name: 'Beetroot'
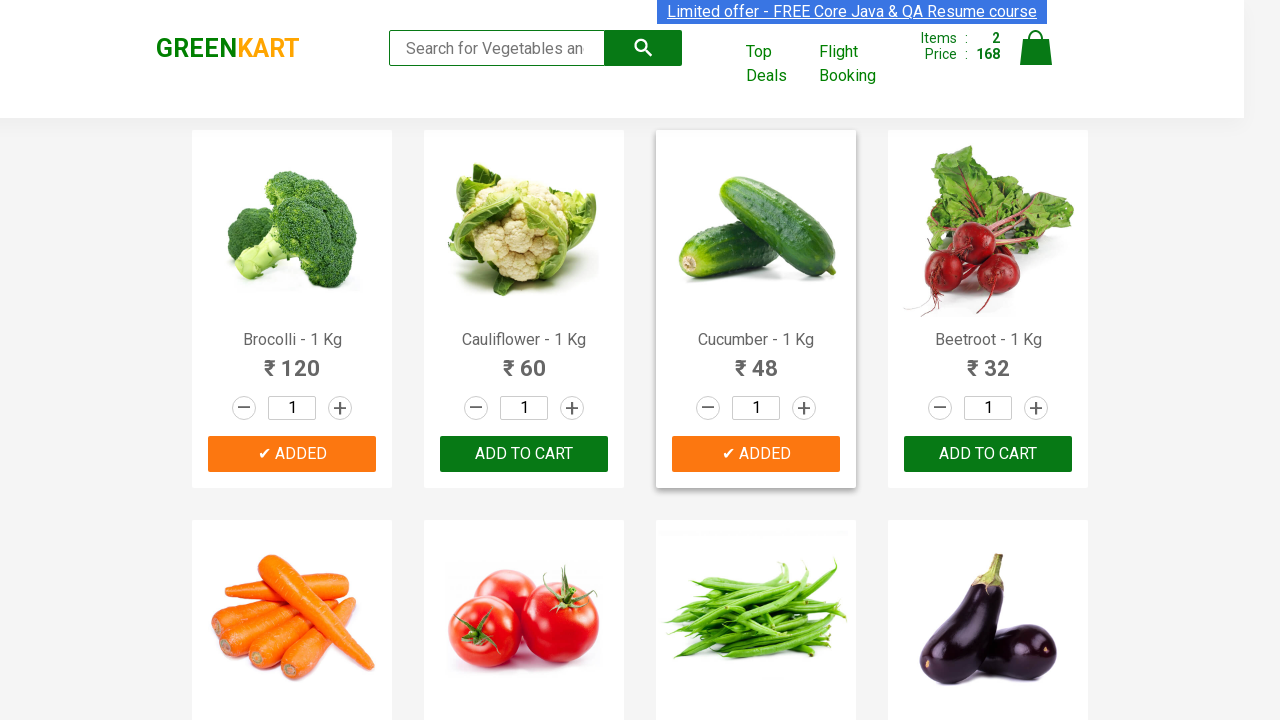

Retrieved product text from element 4: 'Carrot - 1 Kg'
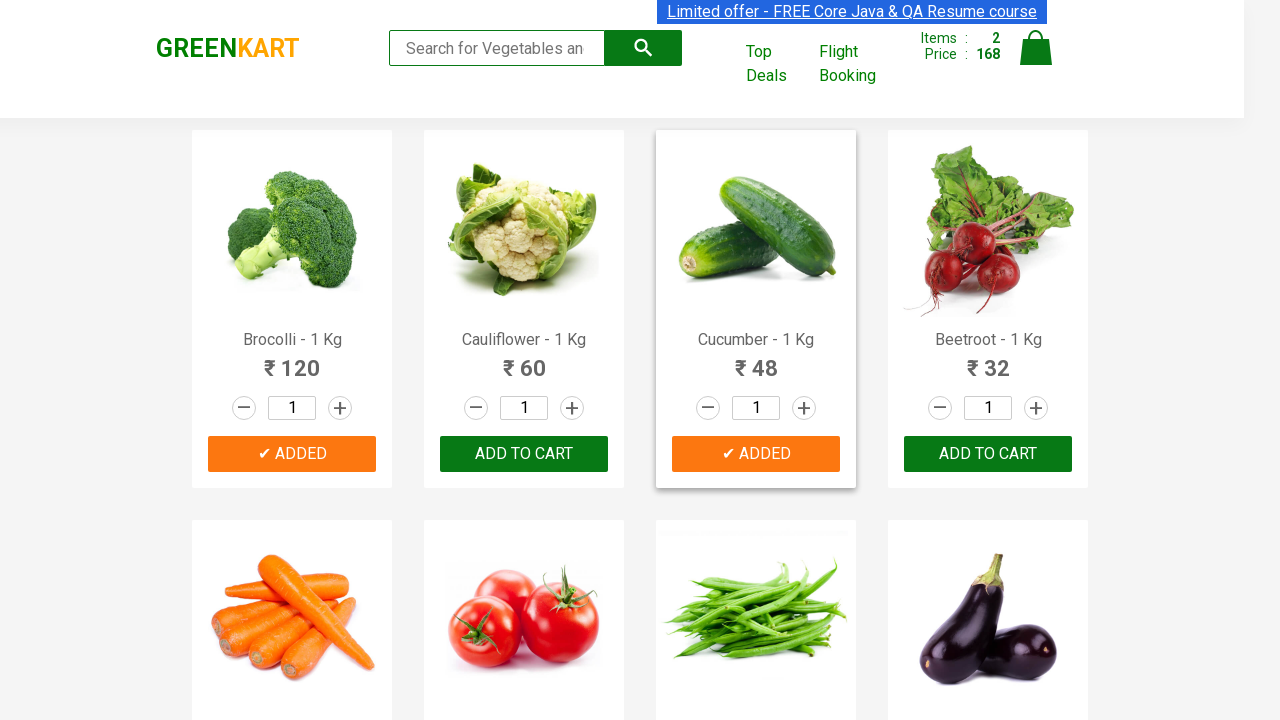

Extracted product name: 'Carrot'
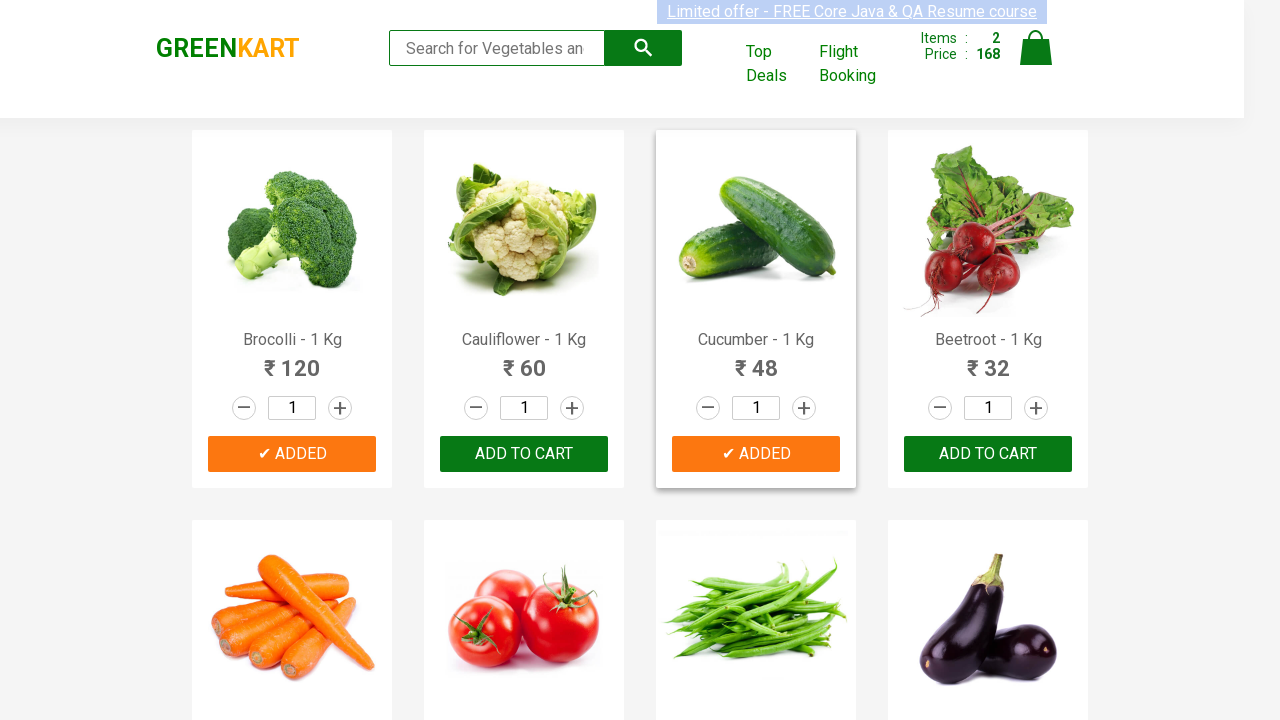

Retrieved product text from element 5: 'Tomato - 1 Kg'
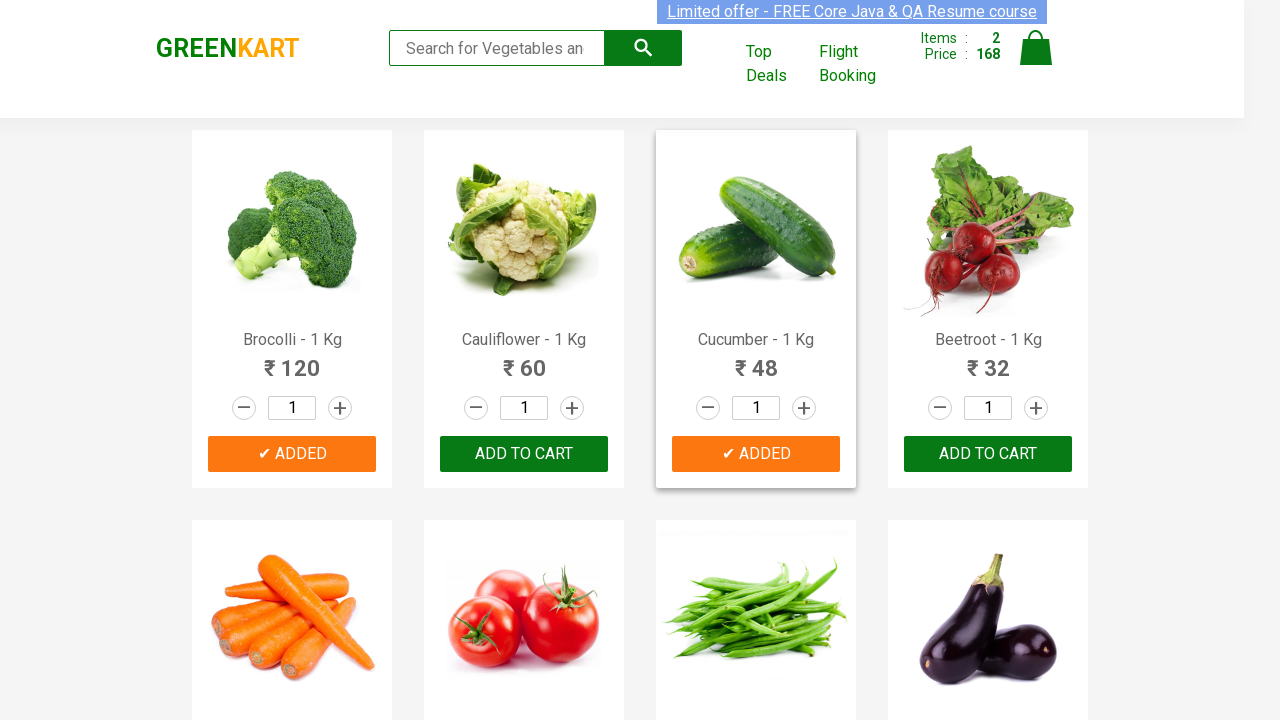

Extracted product name: 'Tomato'
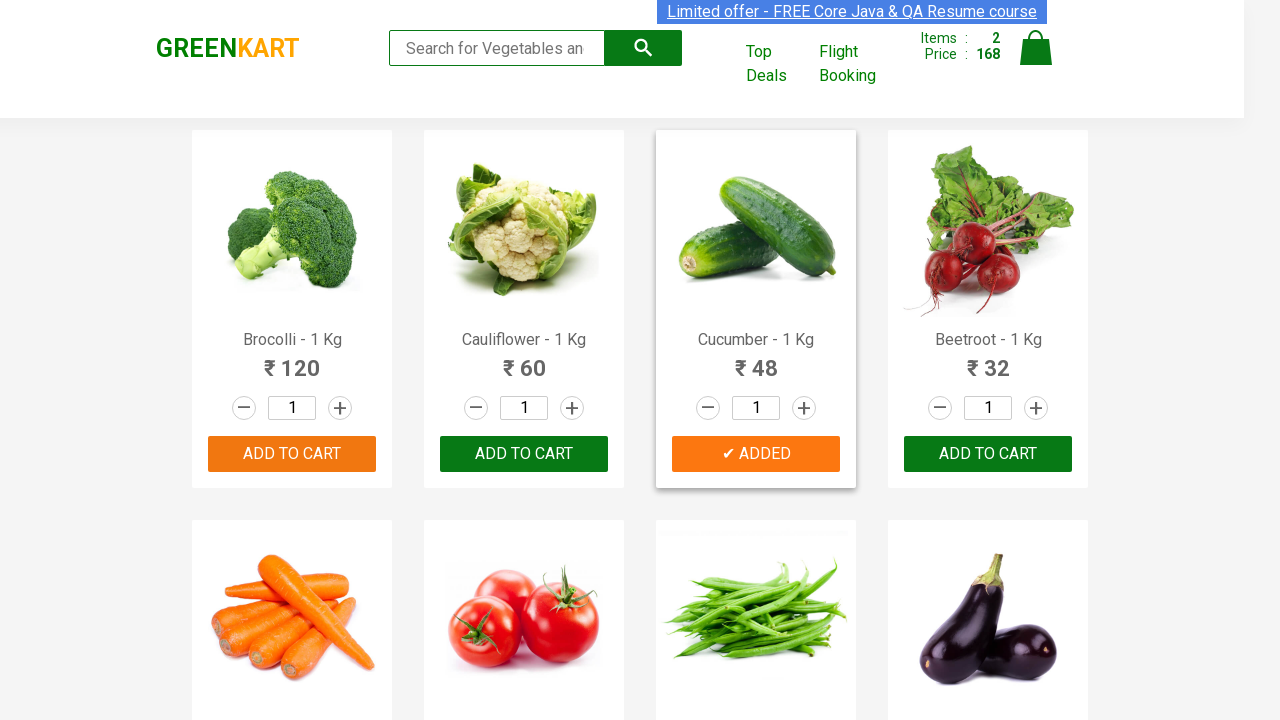

Retrieved all 'Add to Cart' buttons
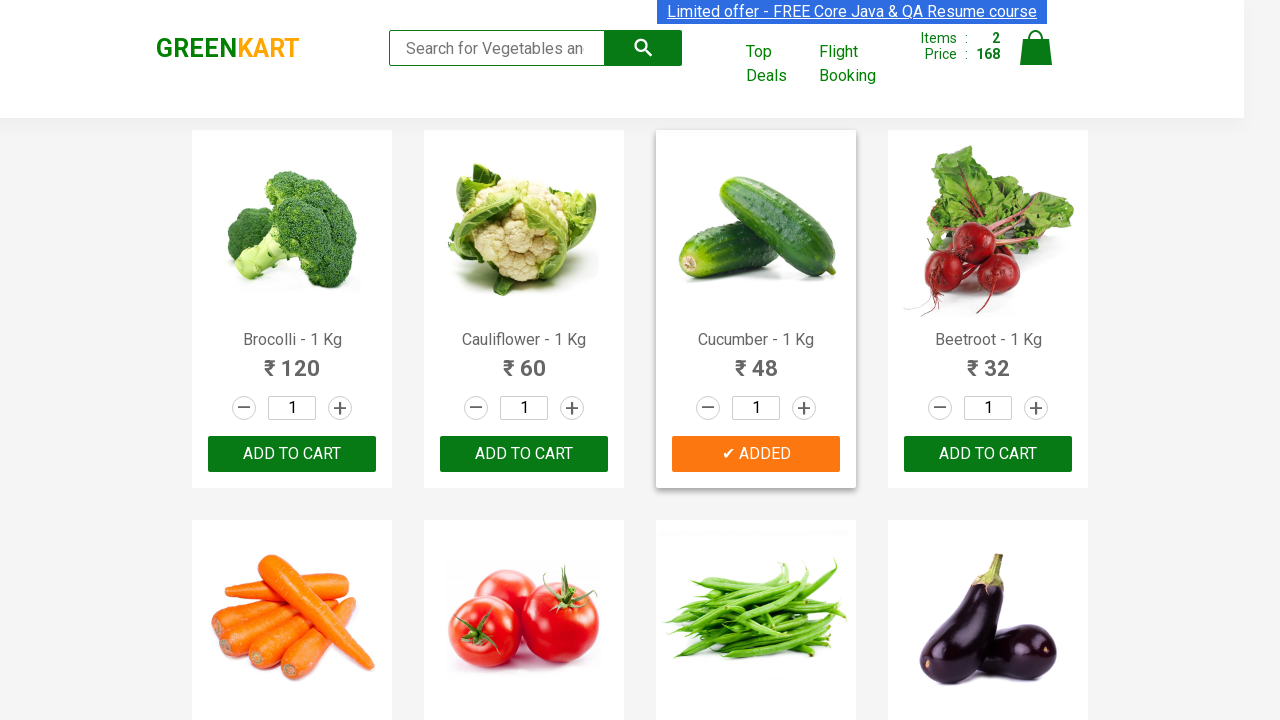

Clicked 'Add to Cart' button for 'Tomato'
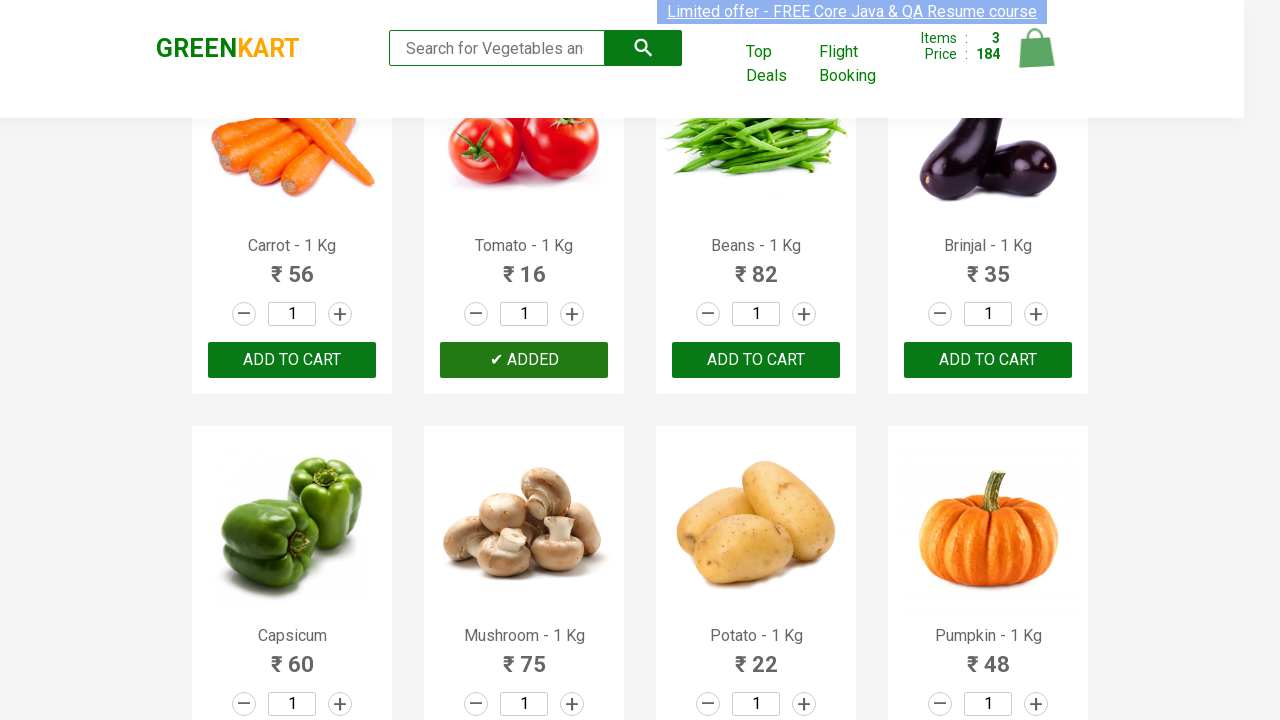

Item count incremented to 3
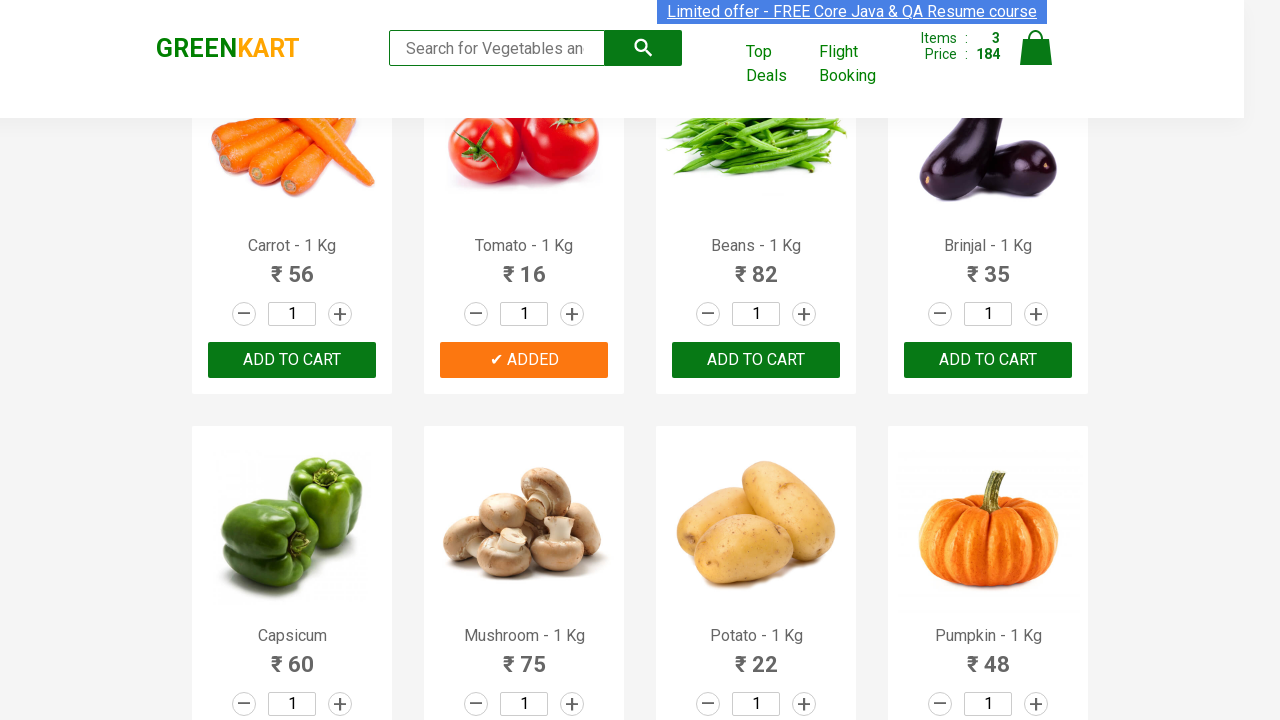

All 3 vegetables successfully added to cart, stopping loop
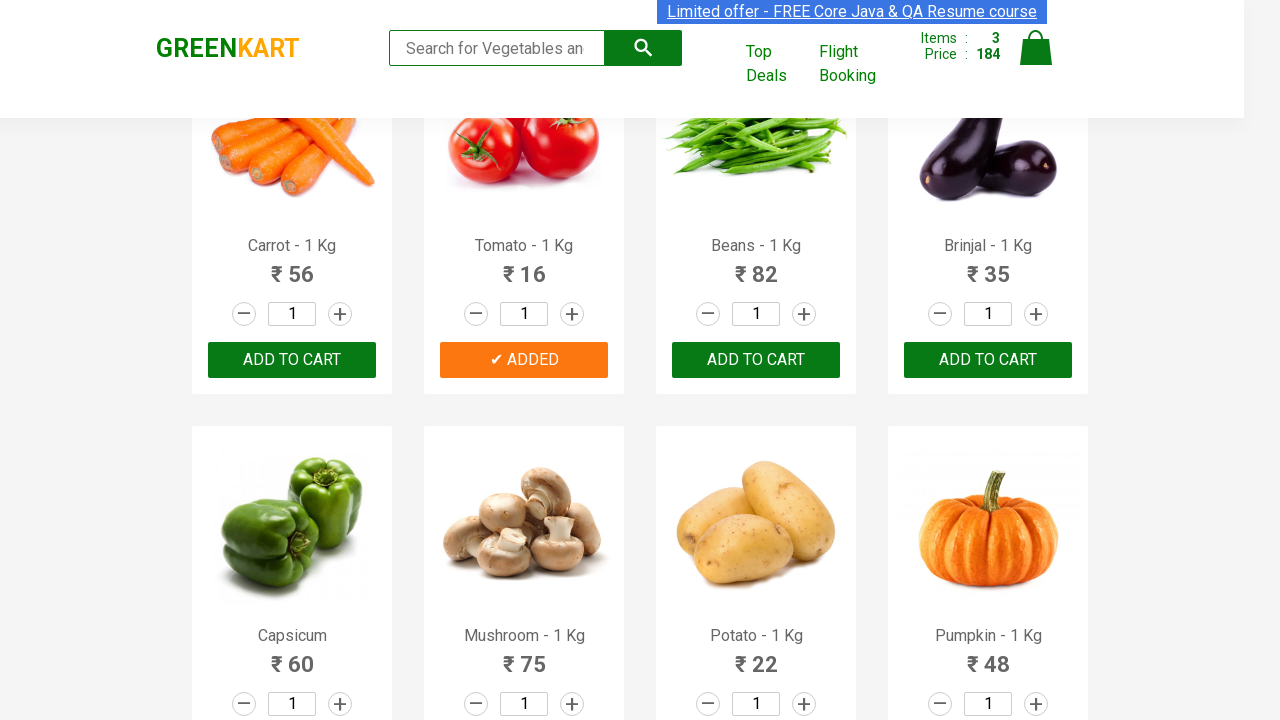

Test completed - all requested vegetables added to cart
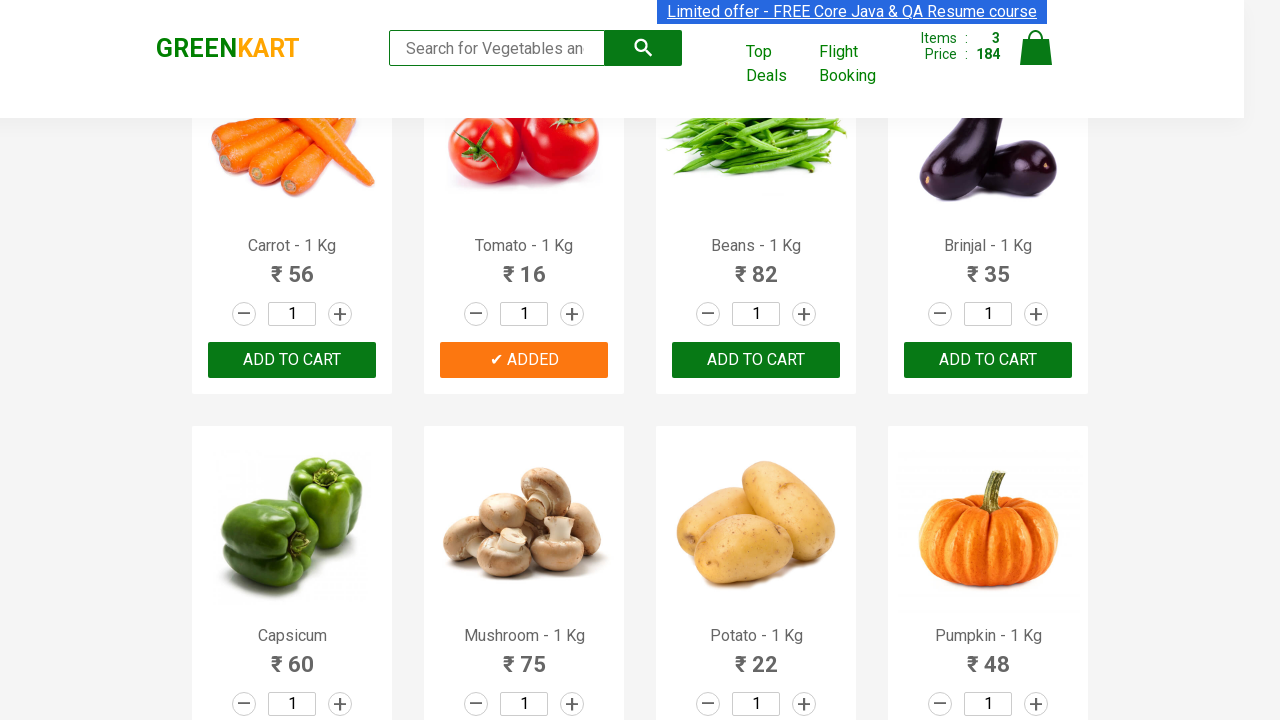

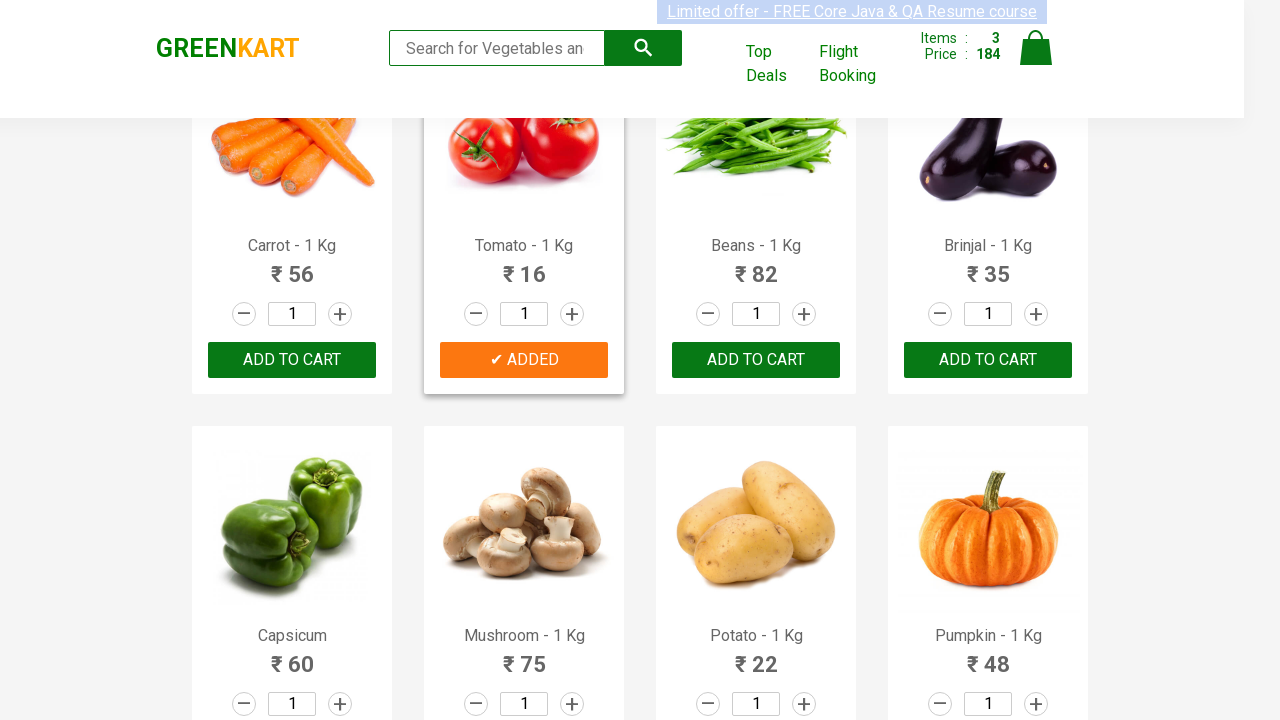